Tests file download functionality by navigating to a download page, identifying the first available file link, and clicking it to initiate a download.

Starting URL: https://the-internet.herokuapp.com/download

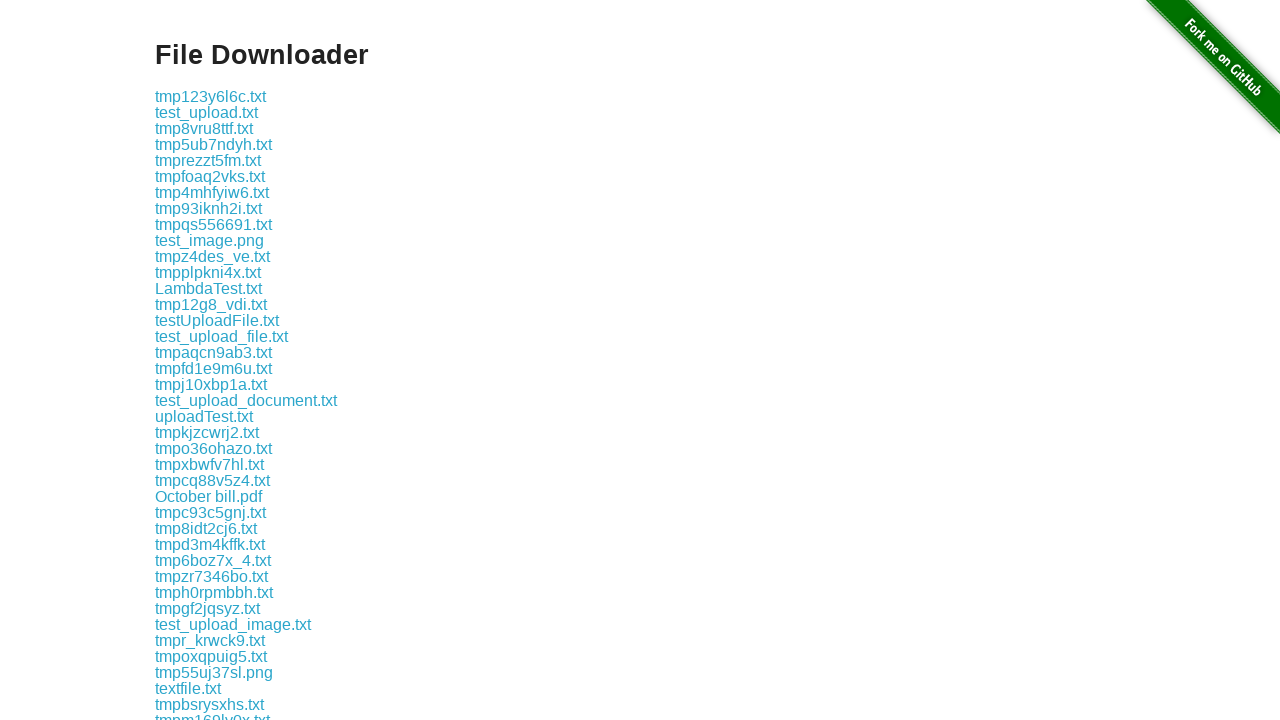

Retrieved text content of the first download link
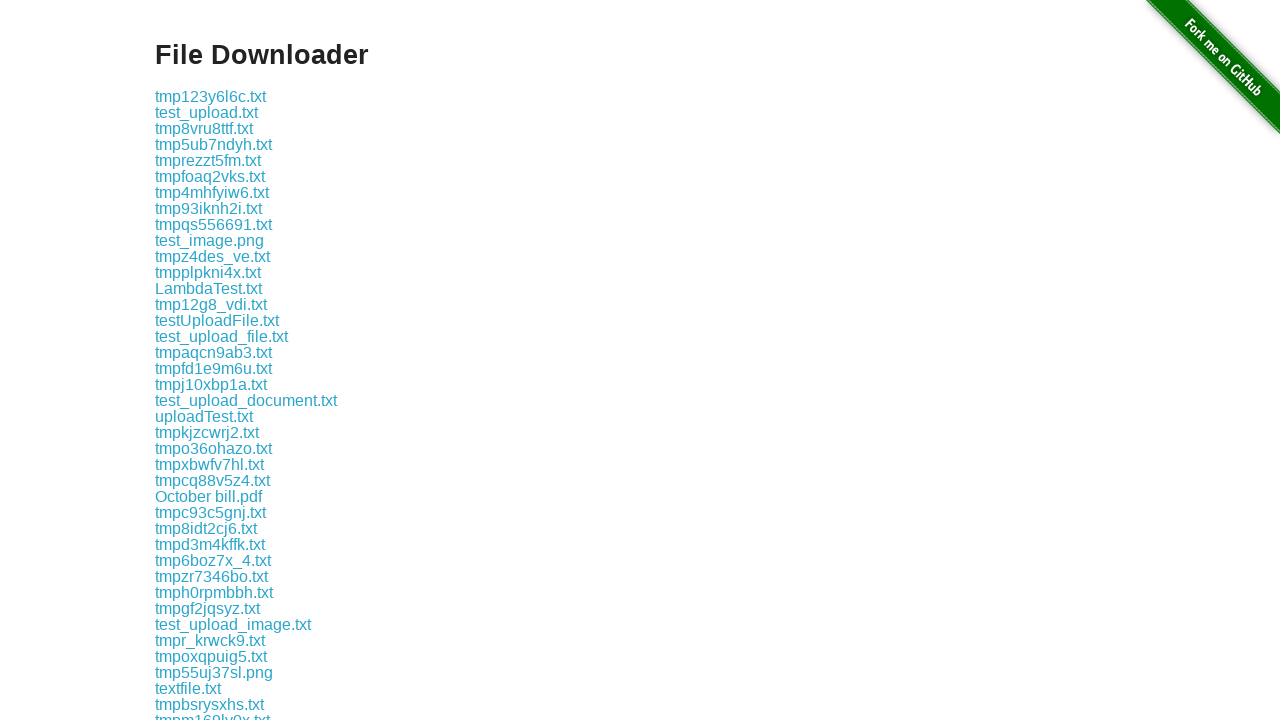

Clicked download link for file: tmp123y6l6c.txt at (210, 96) on text=tmp123y6l6c.txt
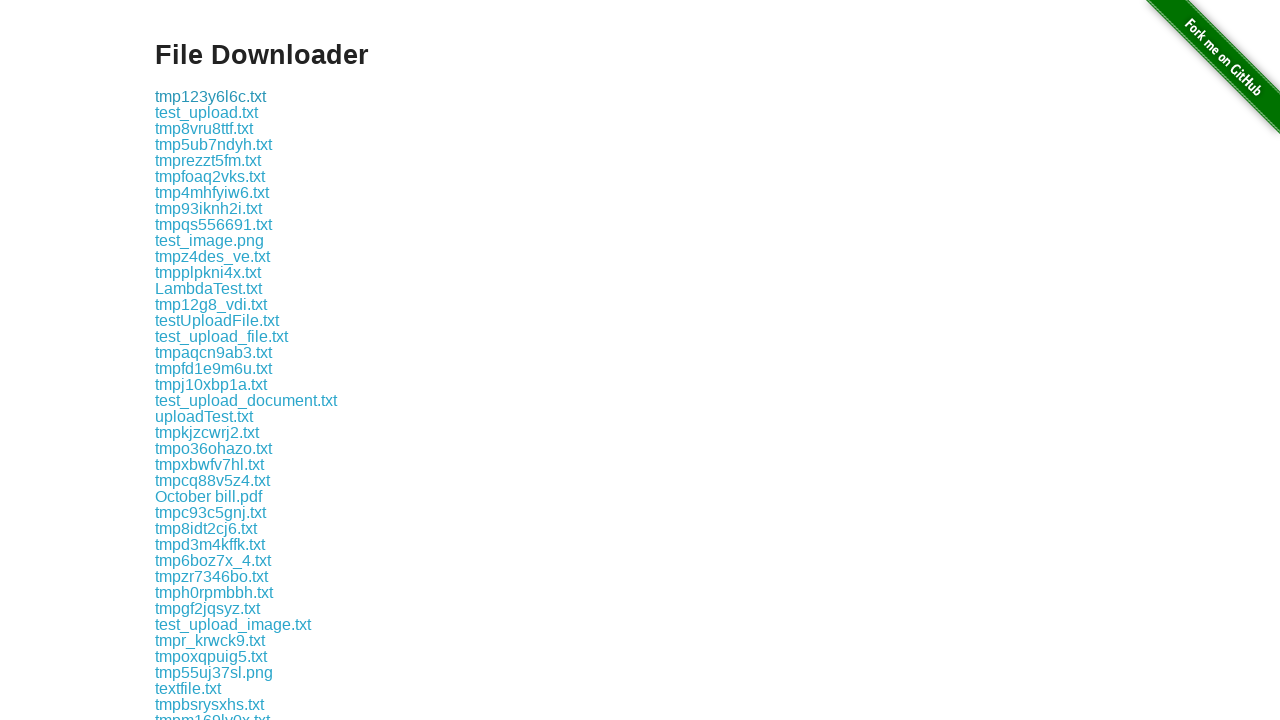

Waited 2 seconds for download to initiate
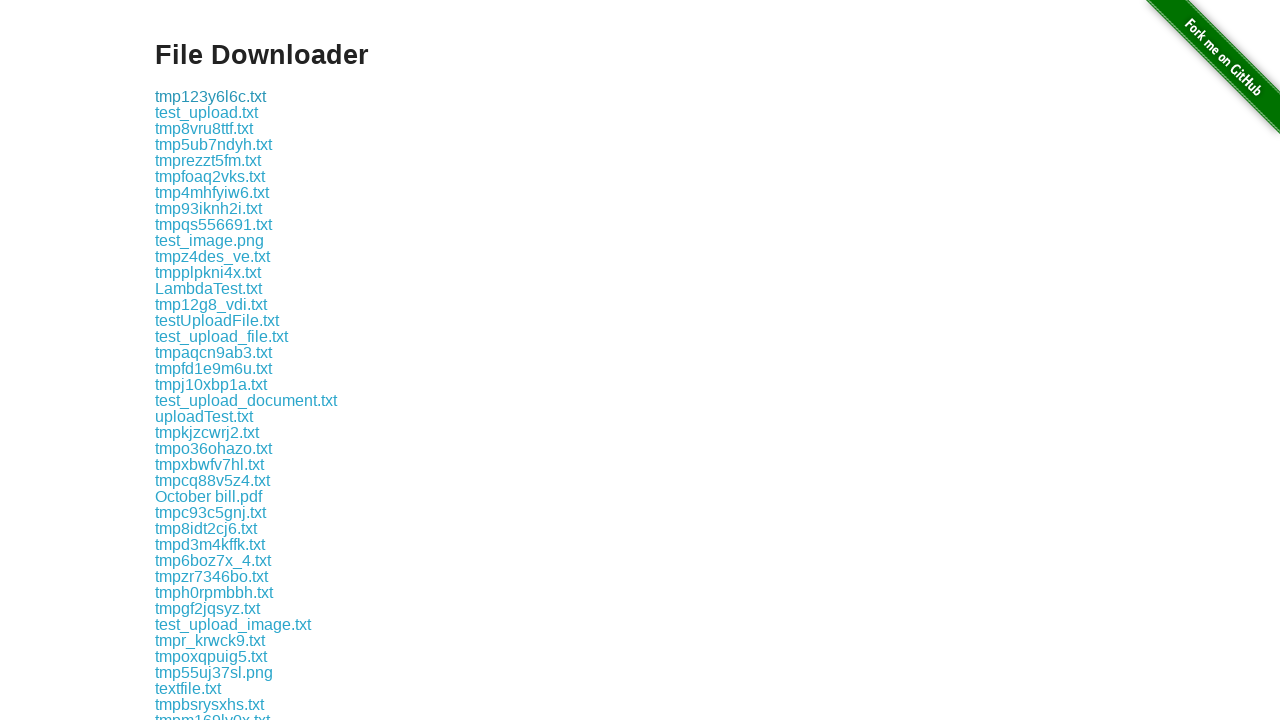

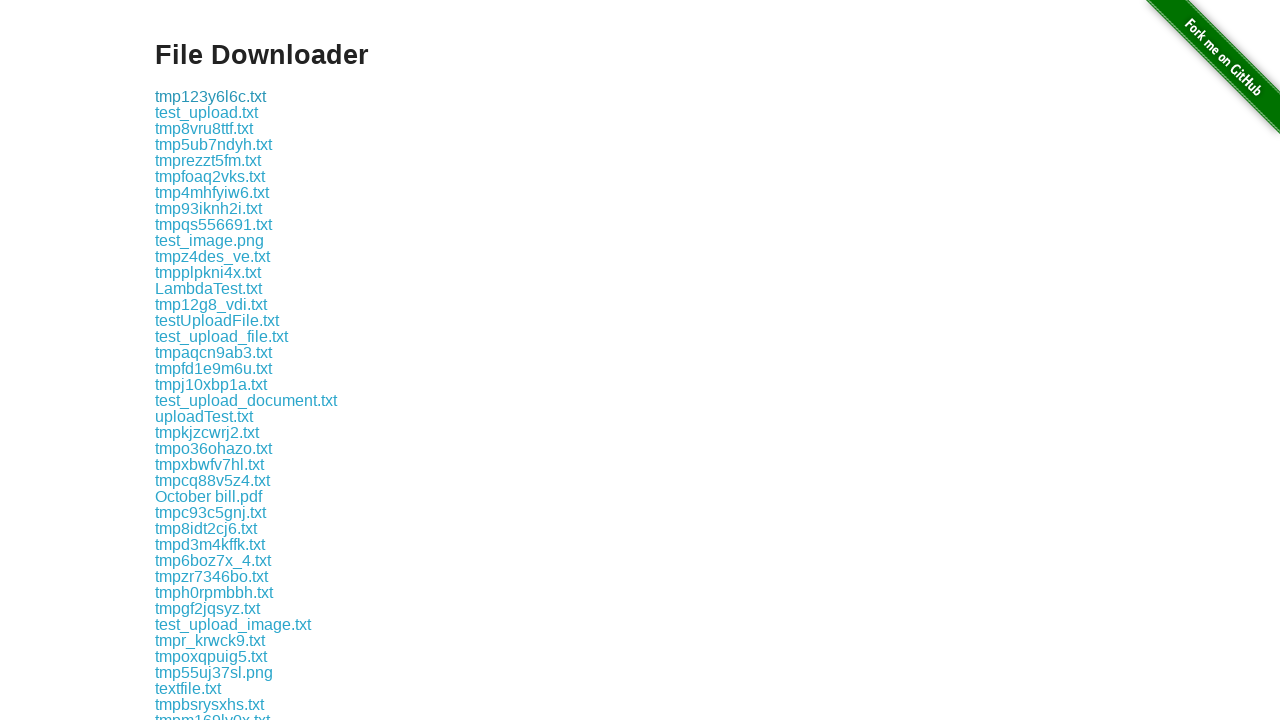